Tests hover functionality by hovering over profile images and verifying additional info appears

Starting URL: https://the-internet.herokuapp.com/

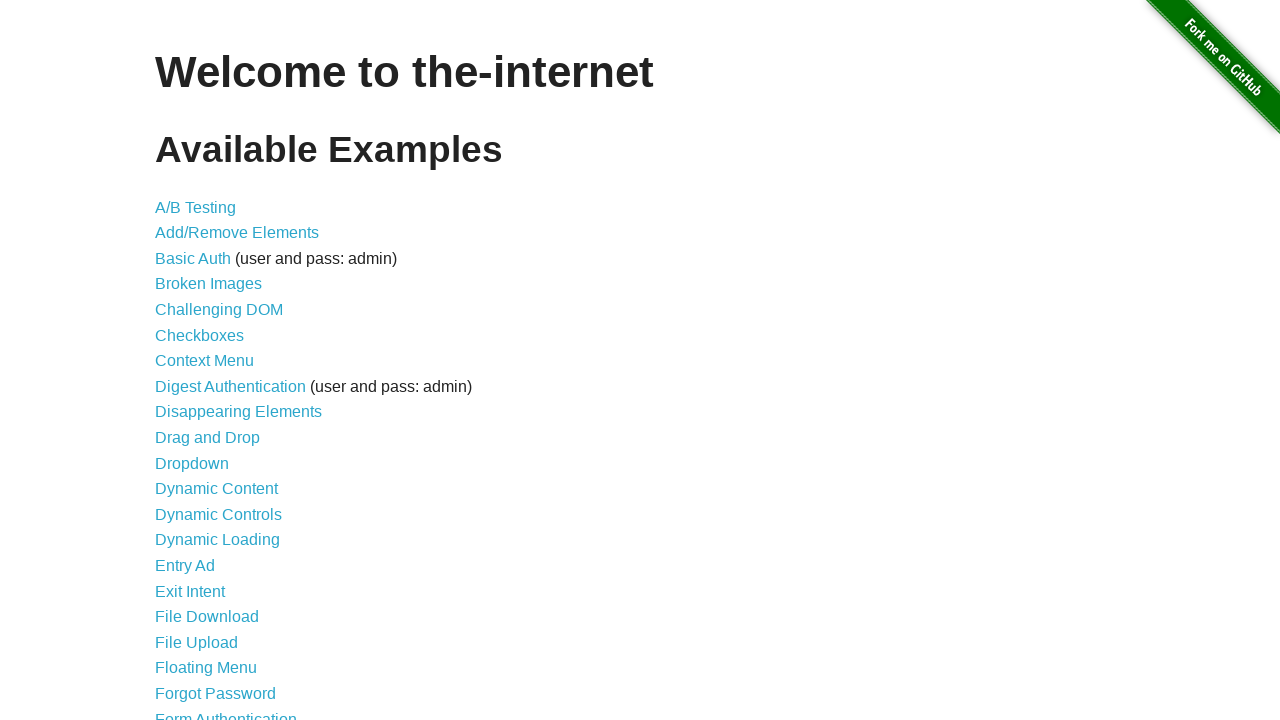

Clicked 'Hovers' link to navigate to hovers page at (180, 360) on internal:role=link[name="Hovers"i]
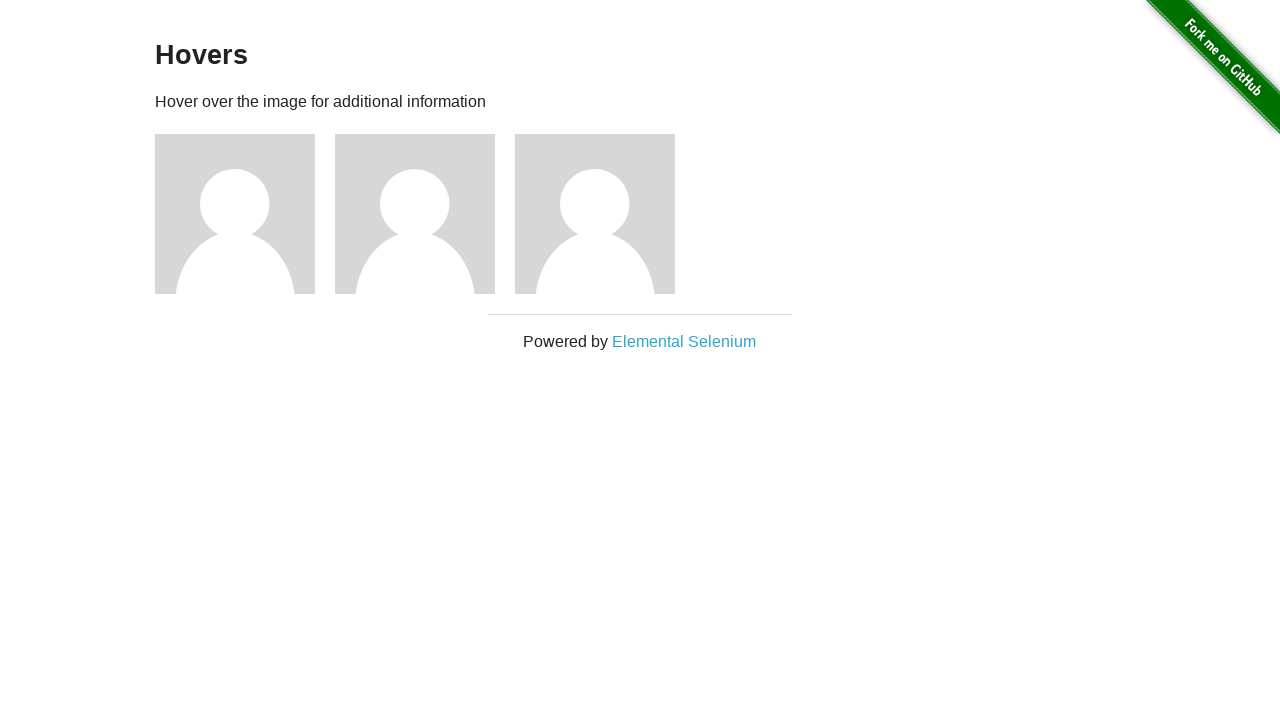

Hovered over first profile image at (245, 214) on .figure >> nth=0
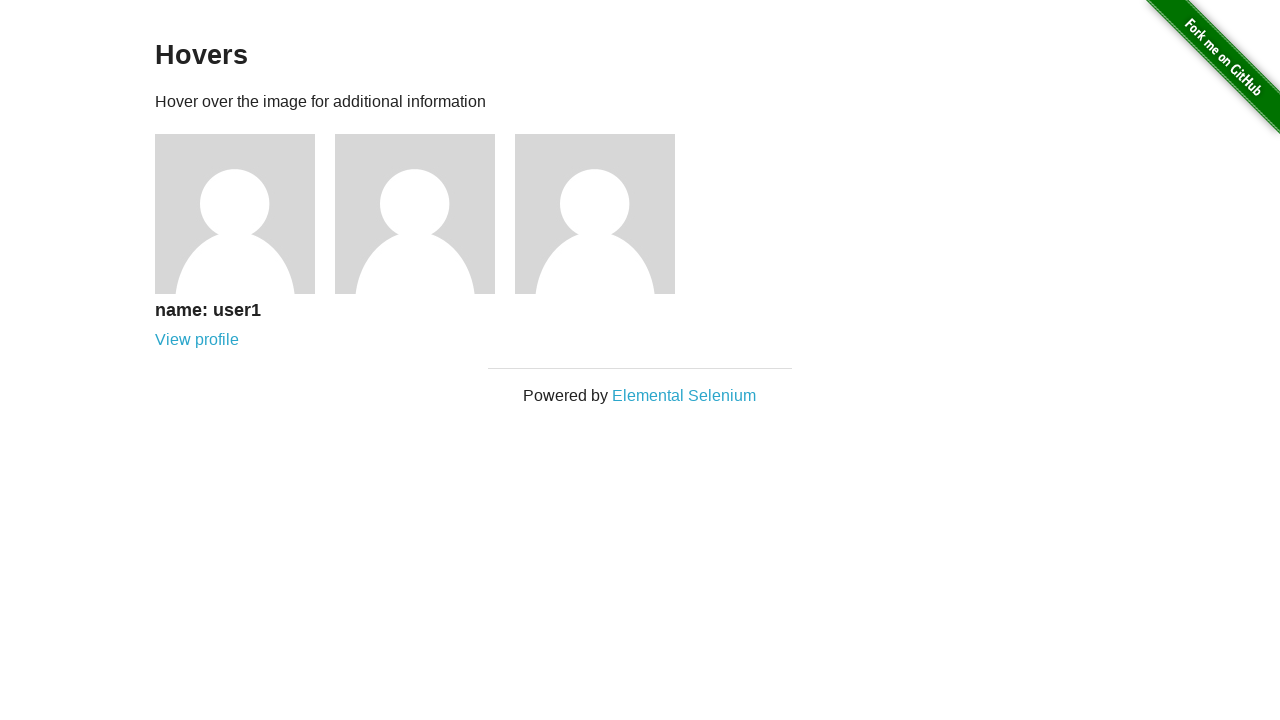

Verified user1 info is visible after hover
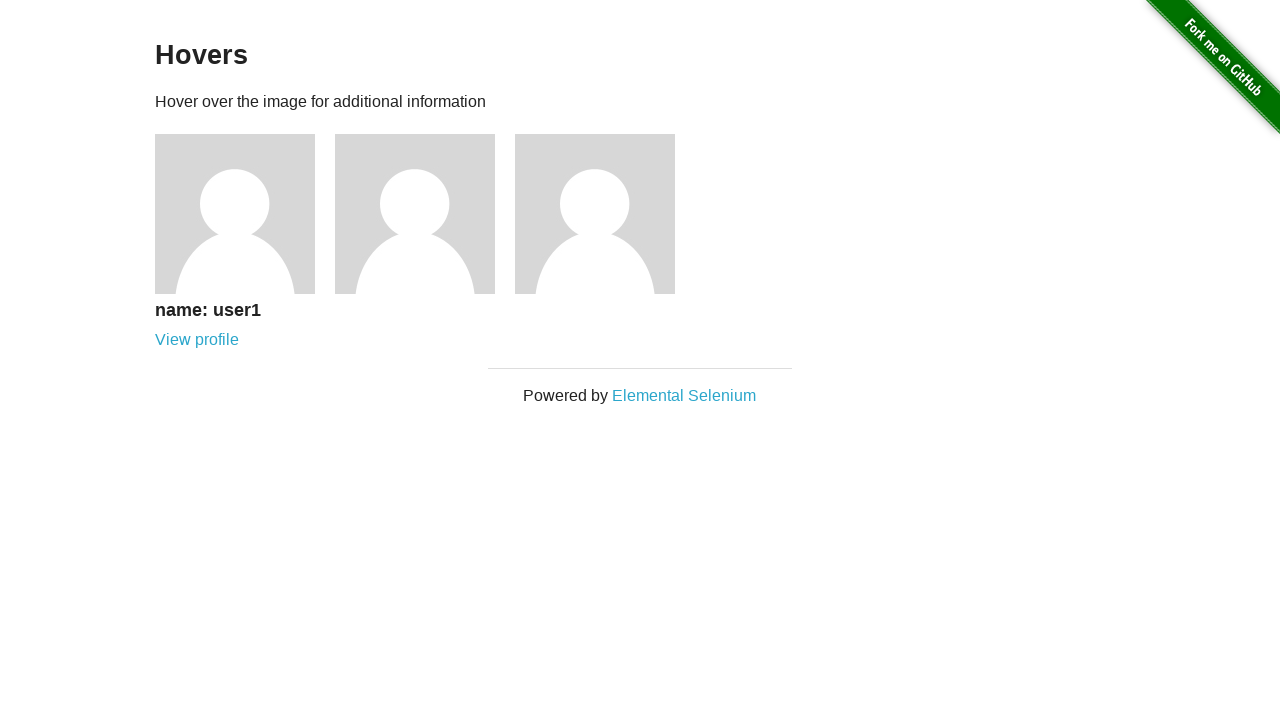

Hovered over second profile image at (425, 214) on .figure >> nth=1
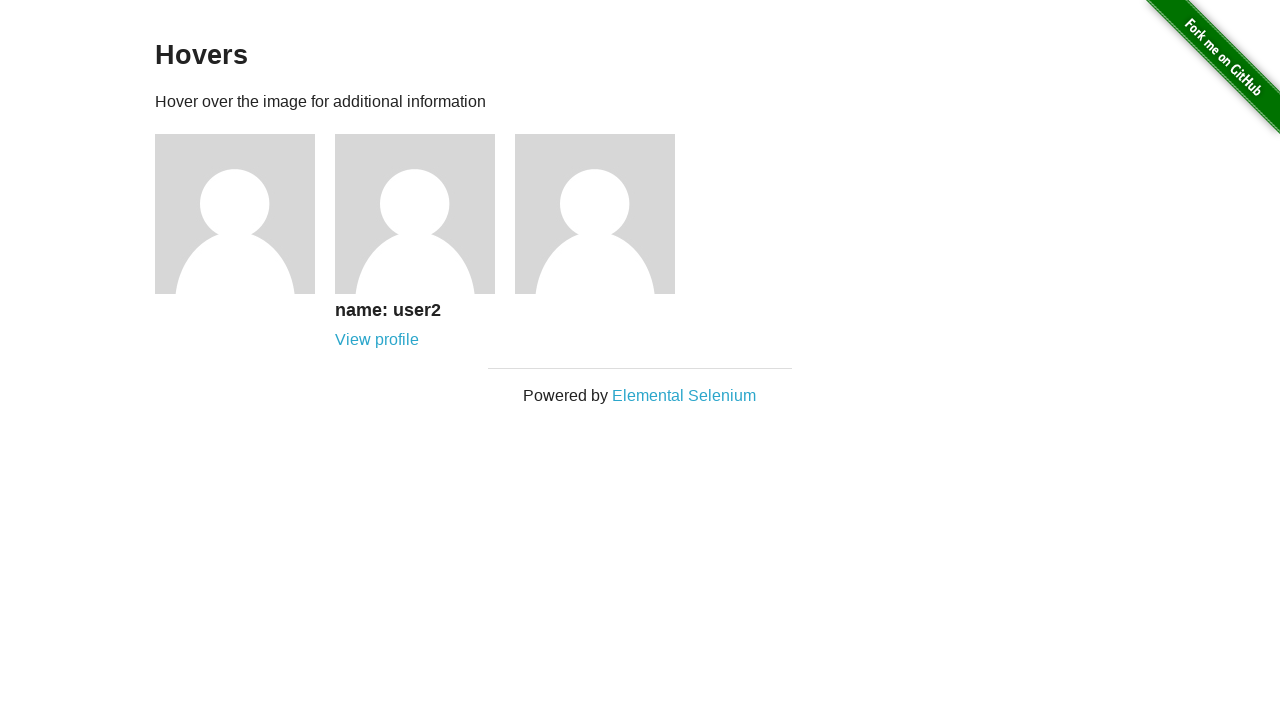

Verified user2 info is visible after hover
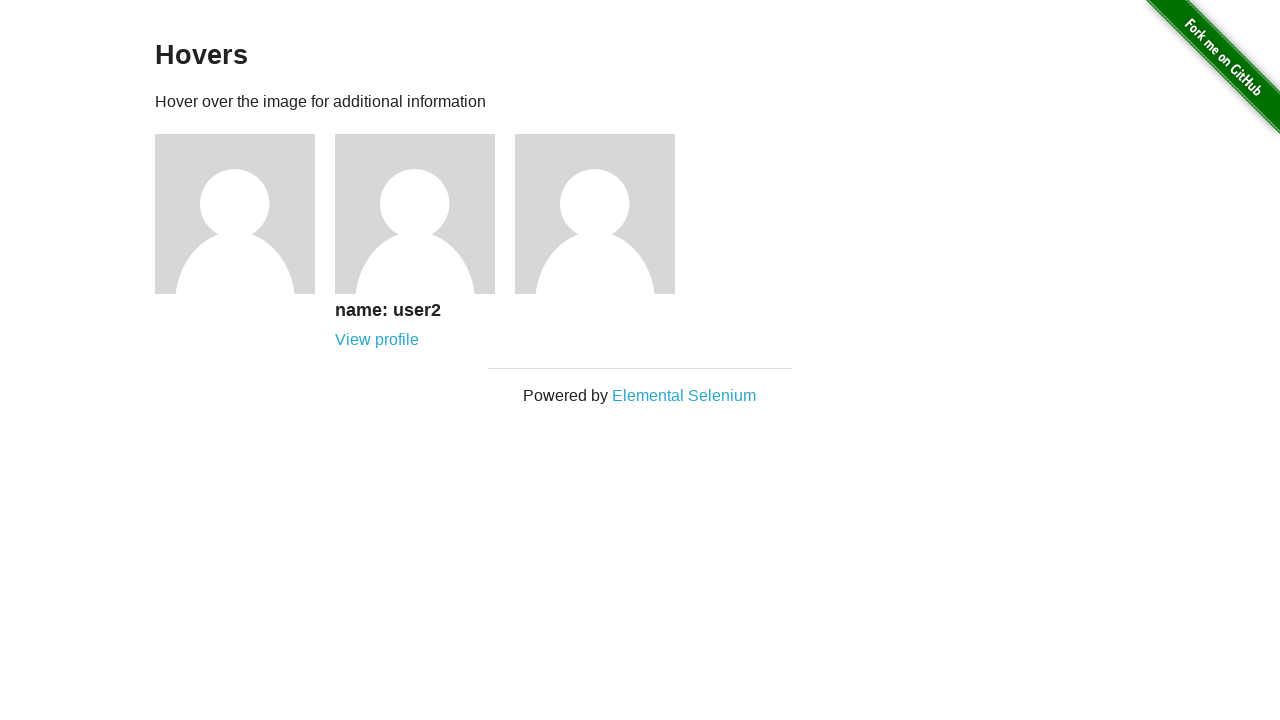

Hovered over third profile image at (605, 214) on .figure >> nth=2
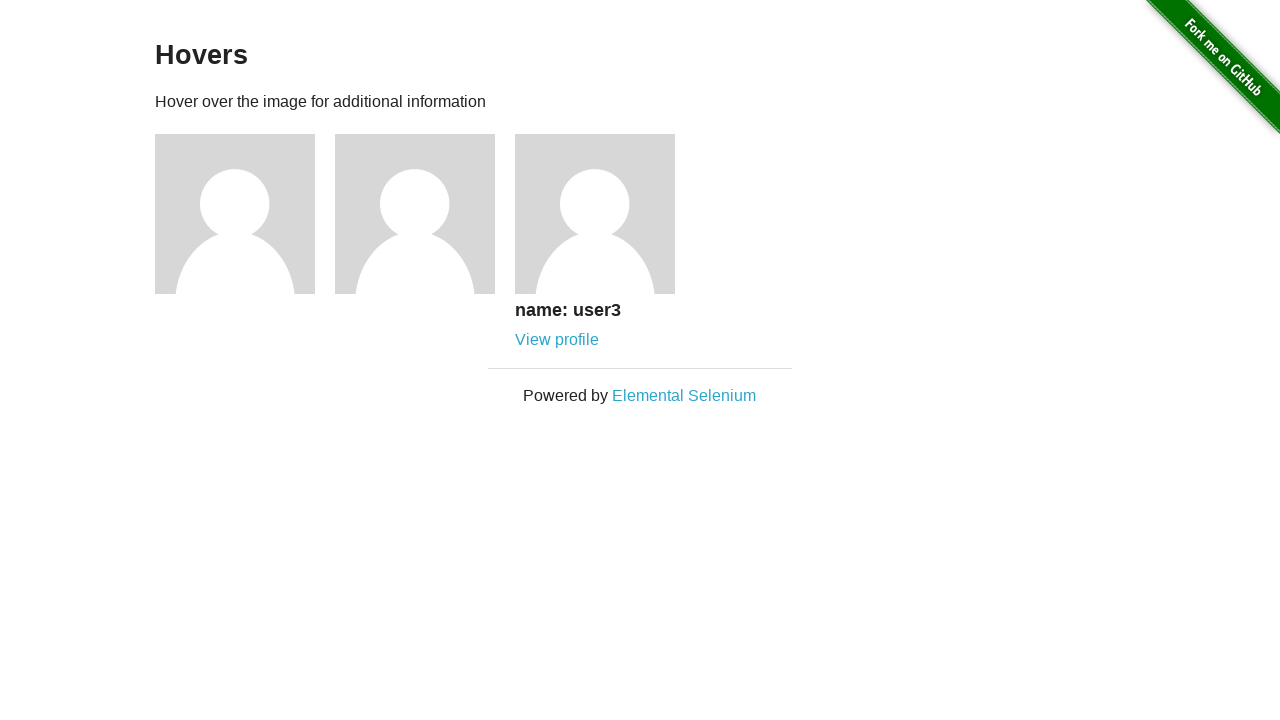

Verified user3 info is visible after hover
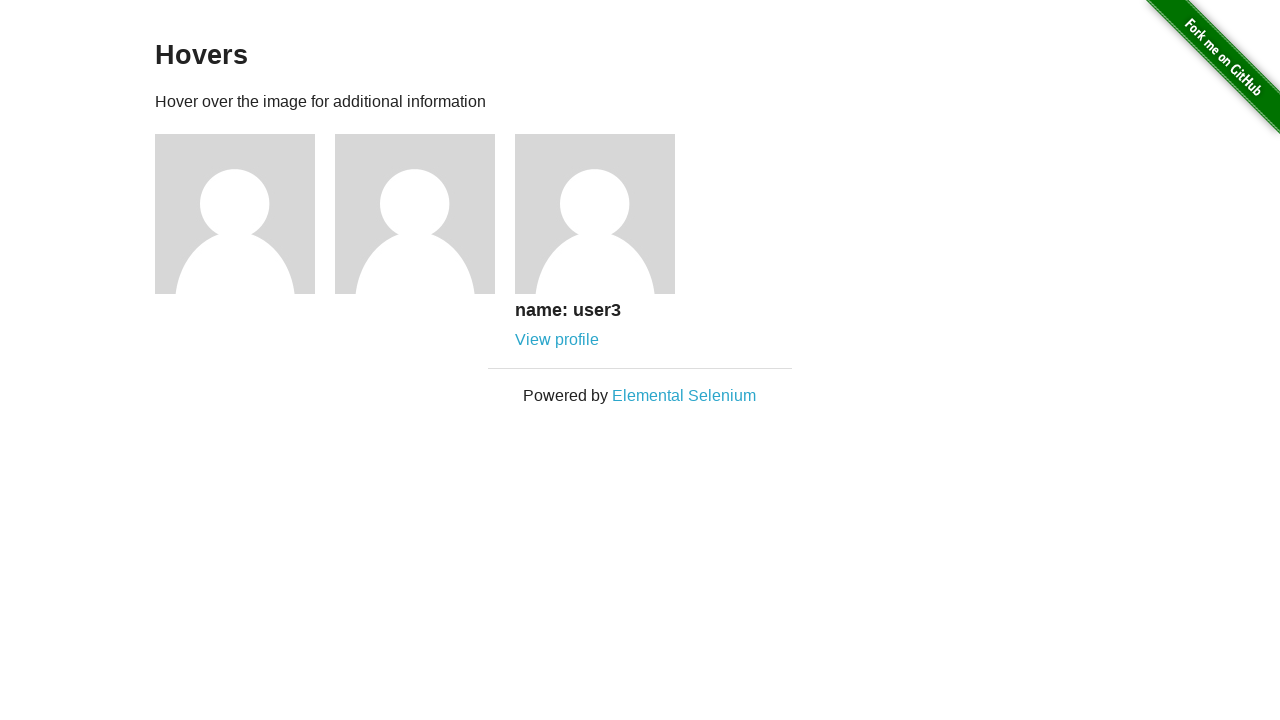

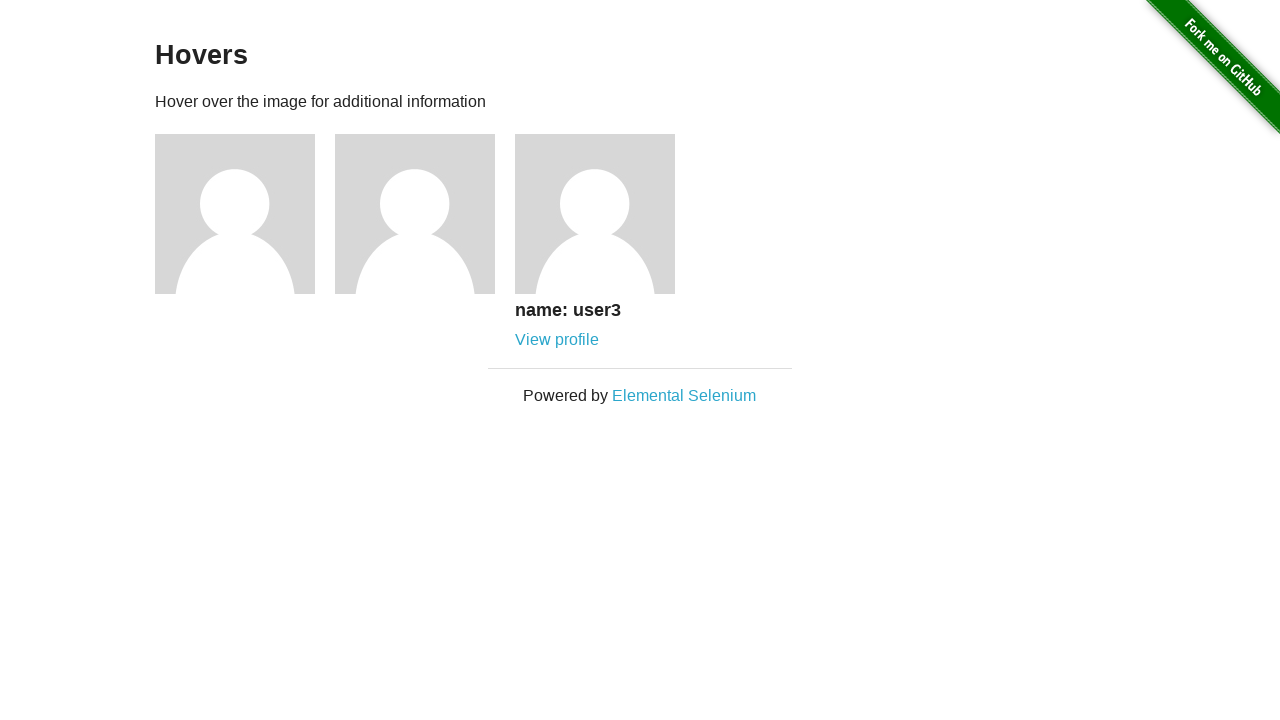